Tests keyboard operations by entering text in first textarea, copying it using keyboard shortcuts (Ctrl+A, Ctrl+C), and pasting it into second textarea using Ctrl+V

Starting URL: https://text-compare.com/

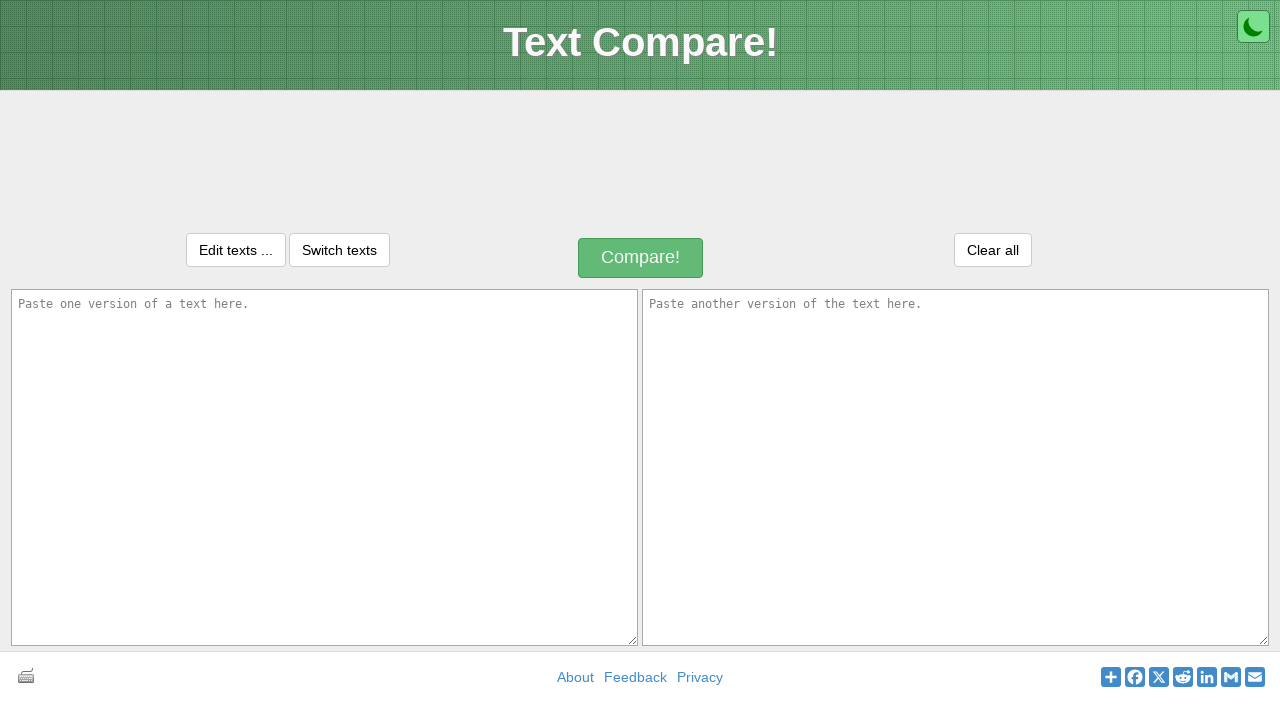

Located both textarea elements for text comparison
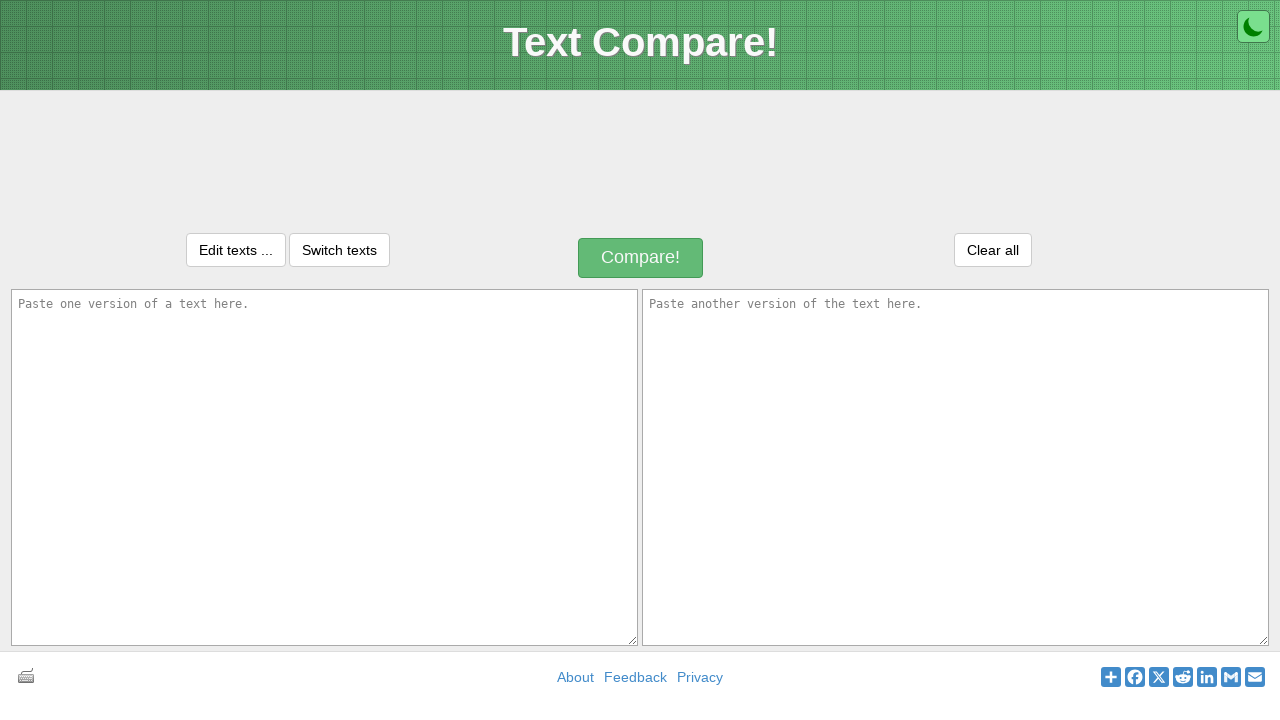

Filled first textarea with 'Prasad Vijay Patil' on xpath=//textarea[@id='inputText1']
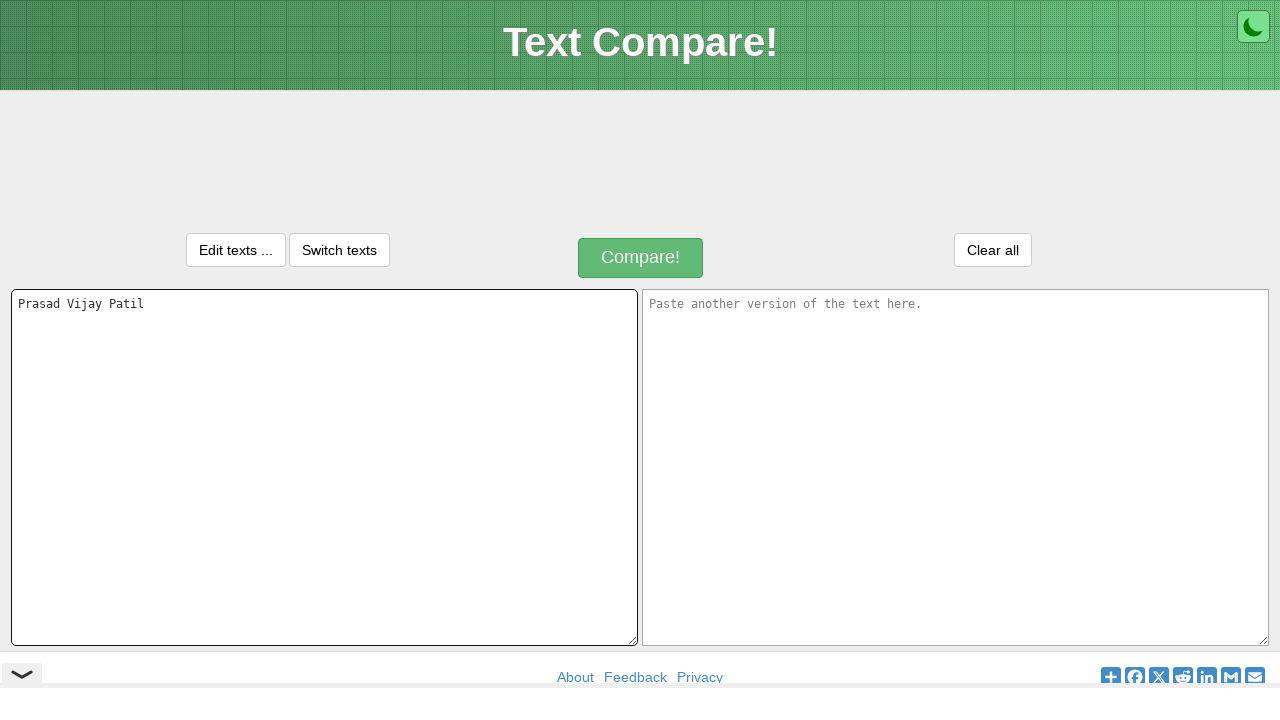

Clicked on first textarea to focus it at (324, 467) on xpath=//textarea[@id='inputText1']
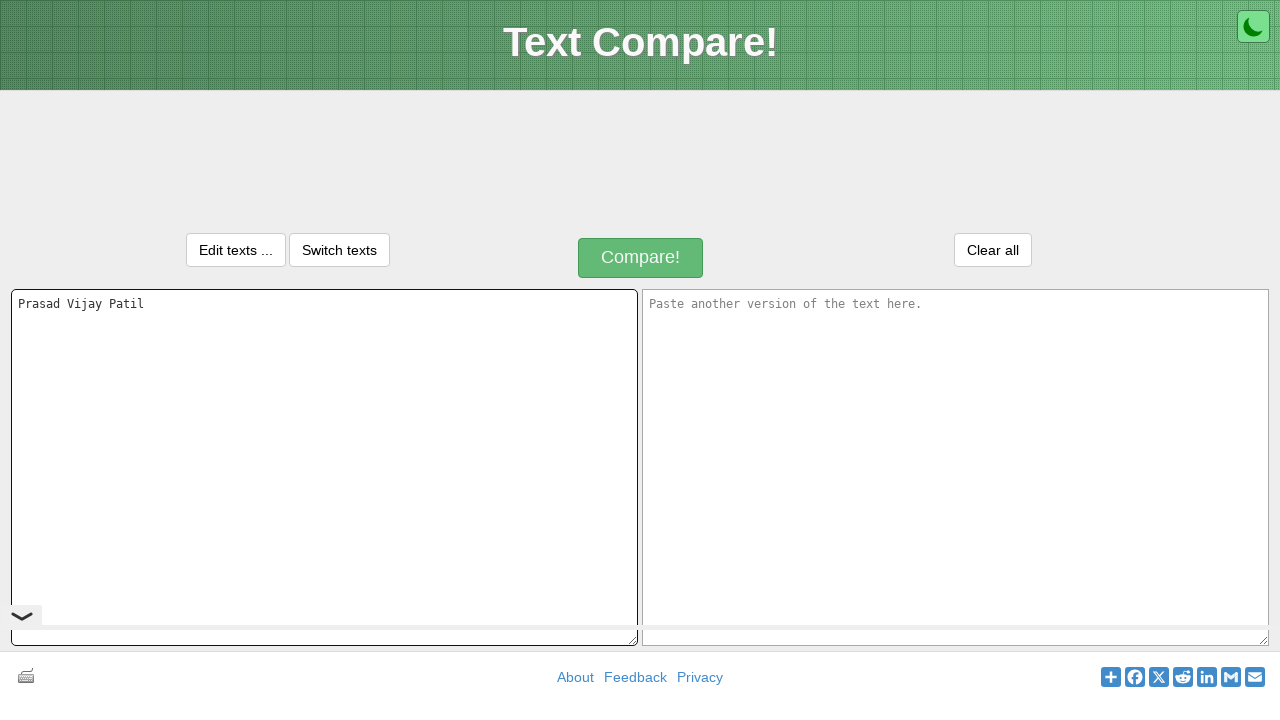

Pressed Ctrl+A to select all text in first textarea
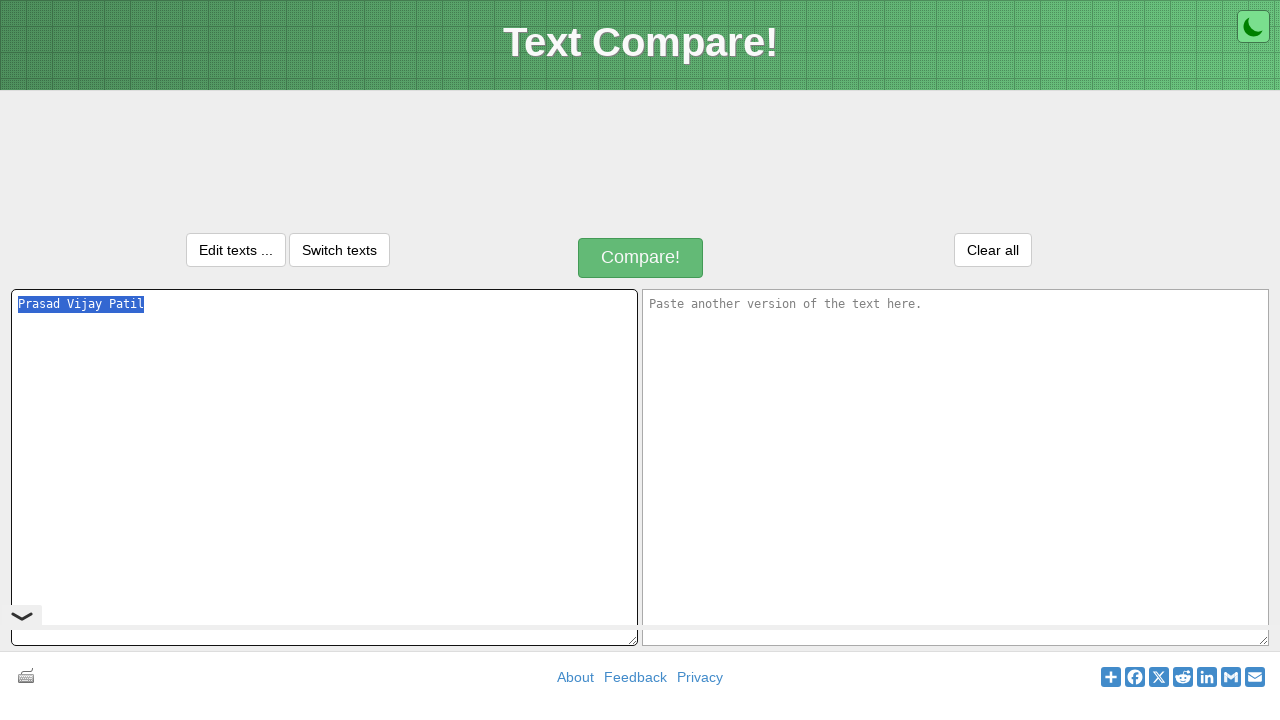

Pressed Ctrl+C to copy selected text
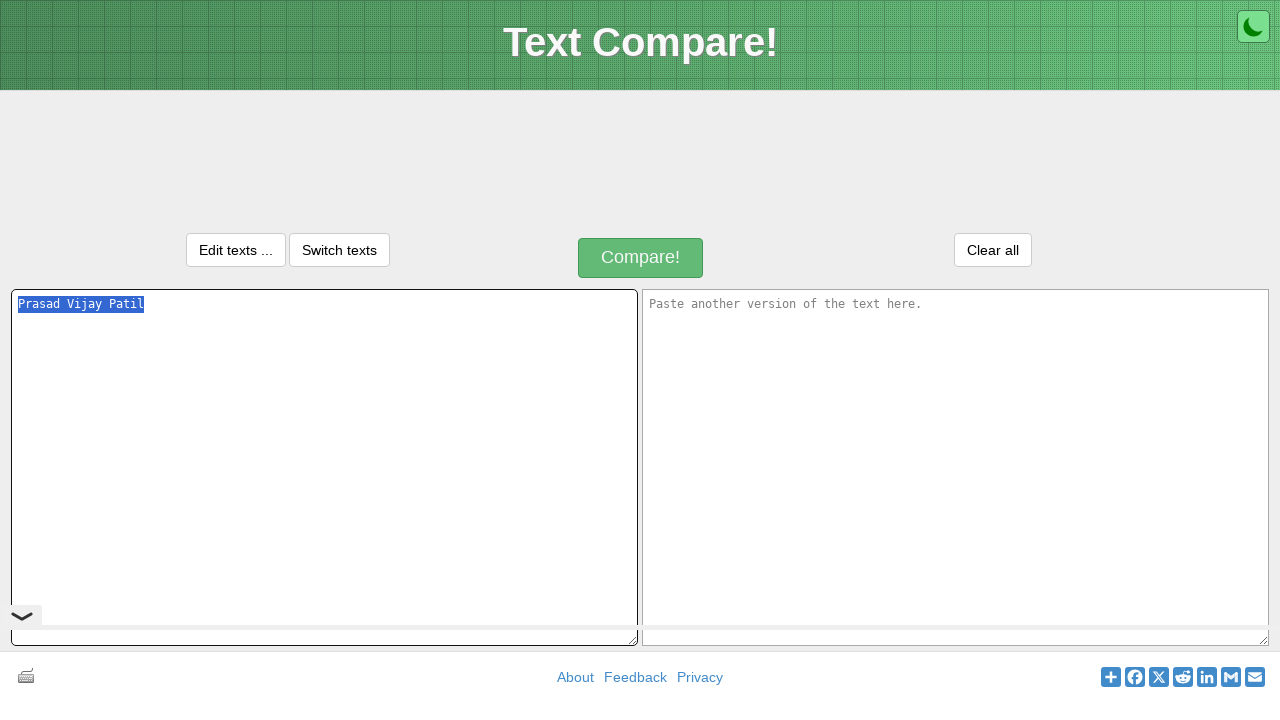

Pressed Tab to move focus to second textarea
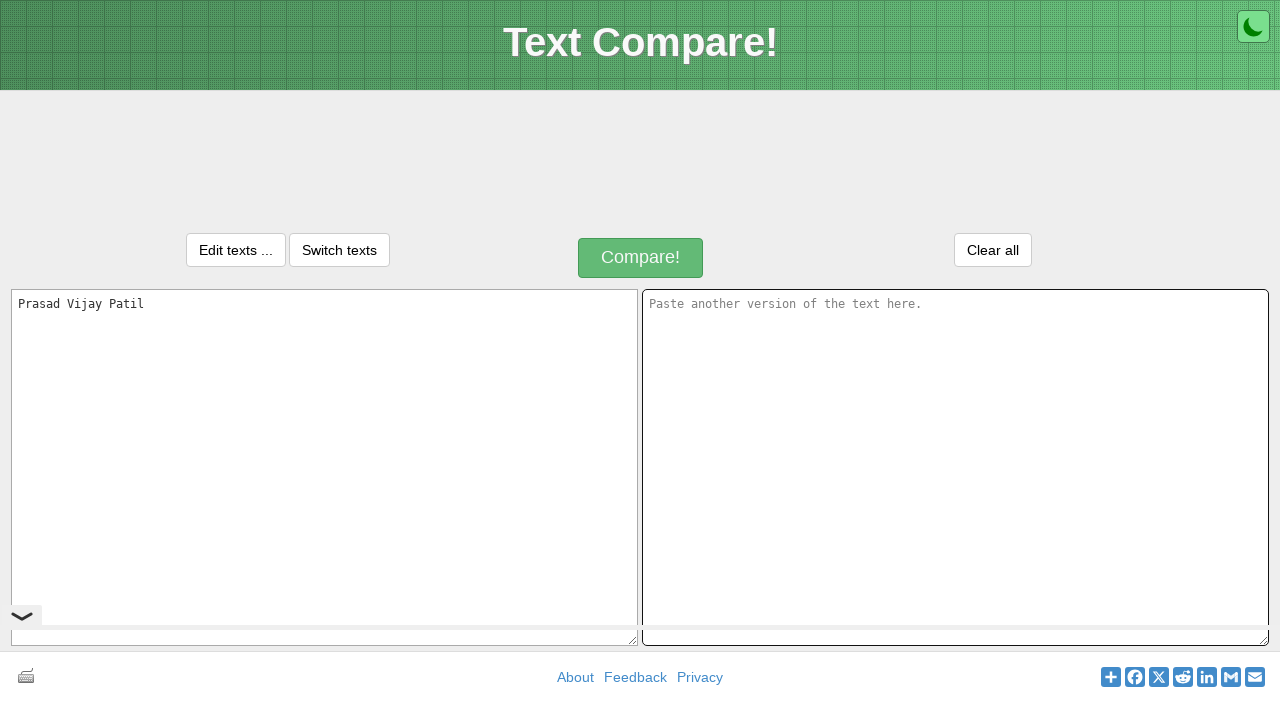

Pressed Ctrl+V to paste text into second textarea
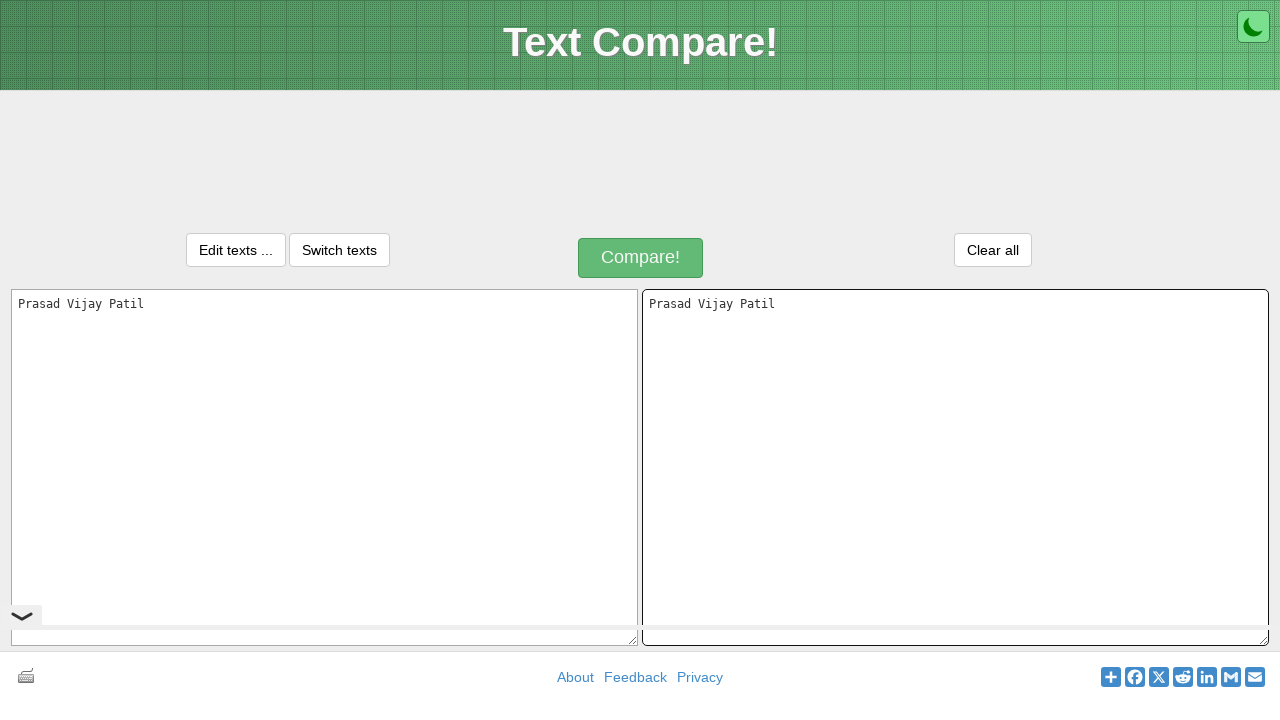

Retrieved text from first textarea
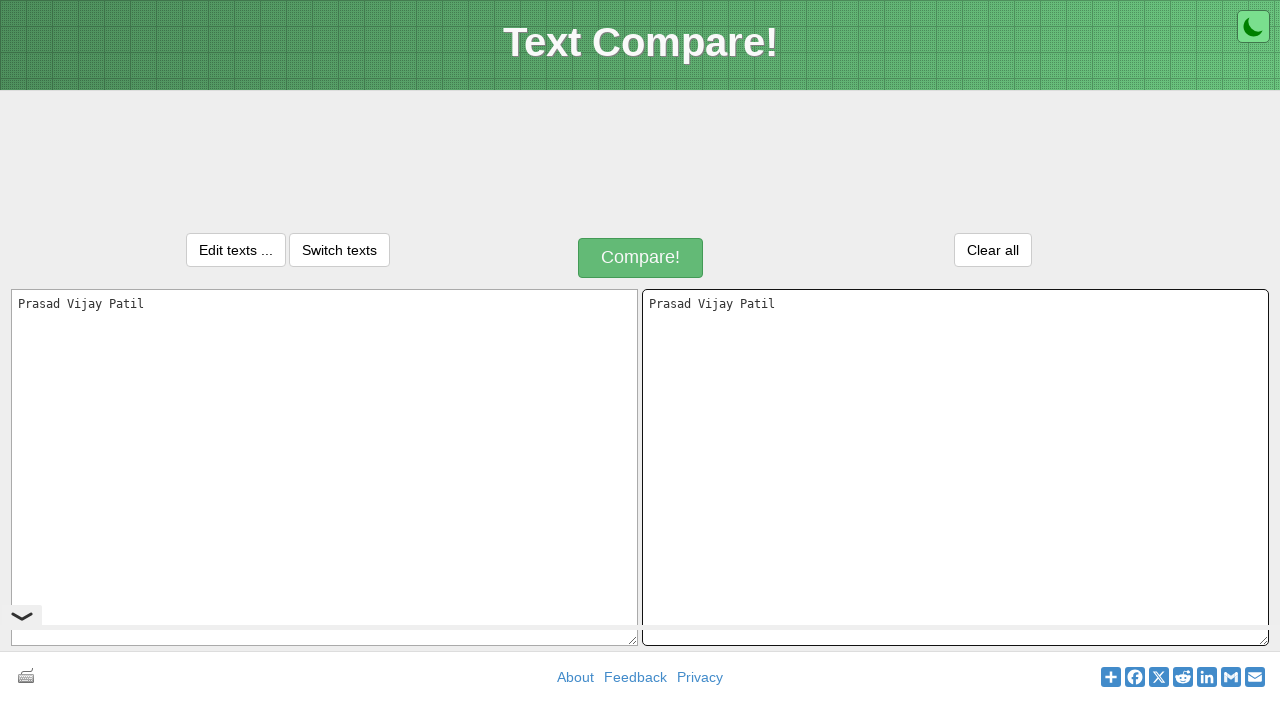

Retrieved text from second textarea
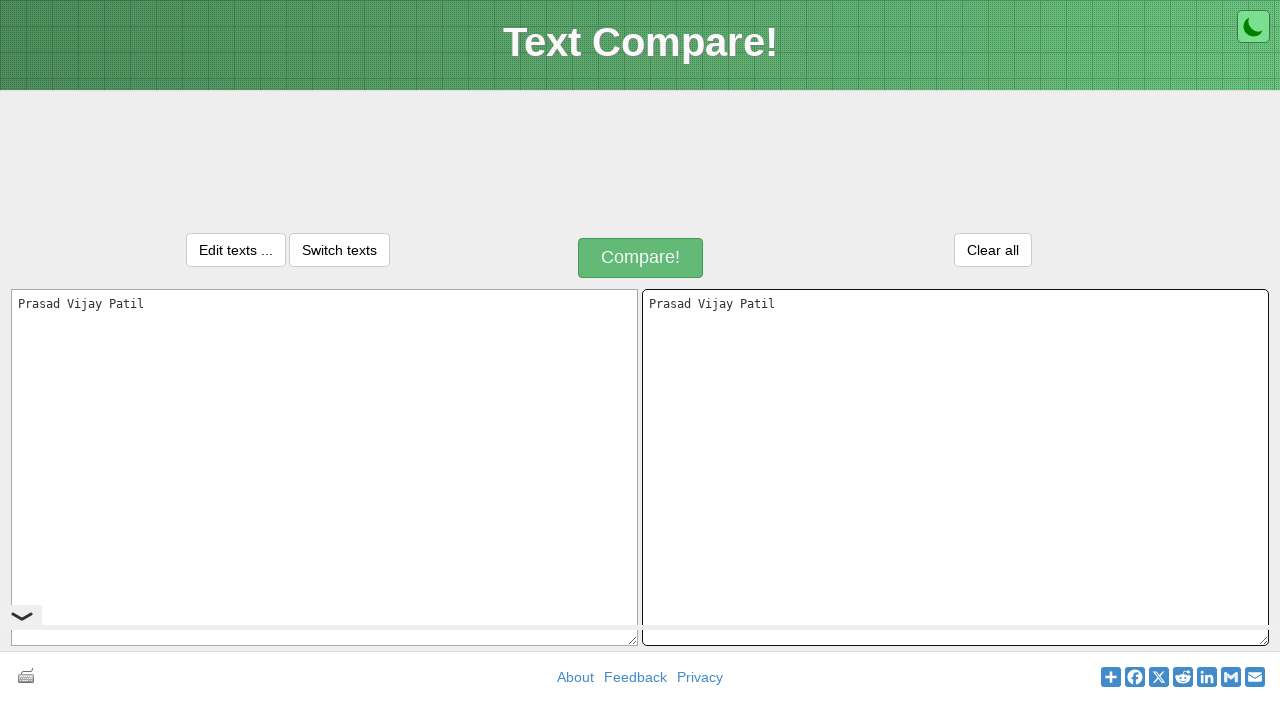

Verified that text in both textareas matches - copy operation successful
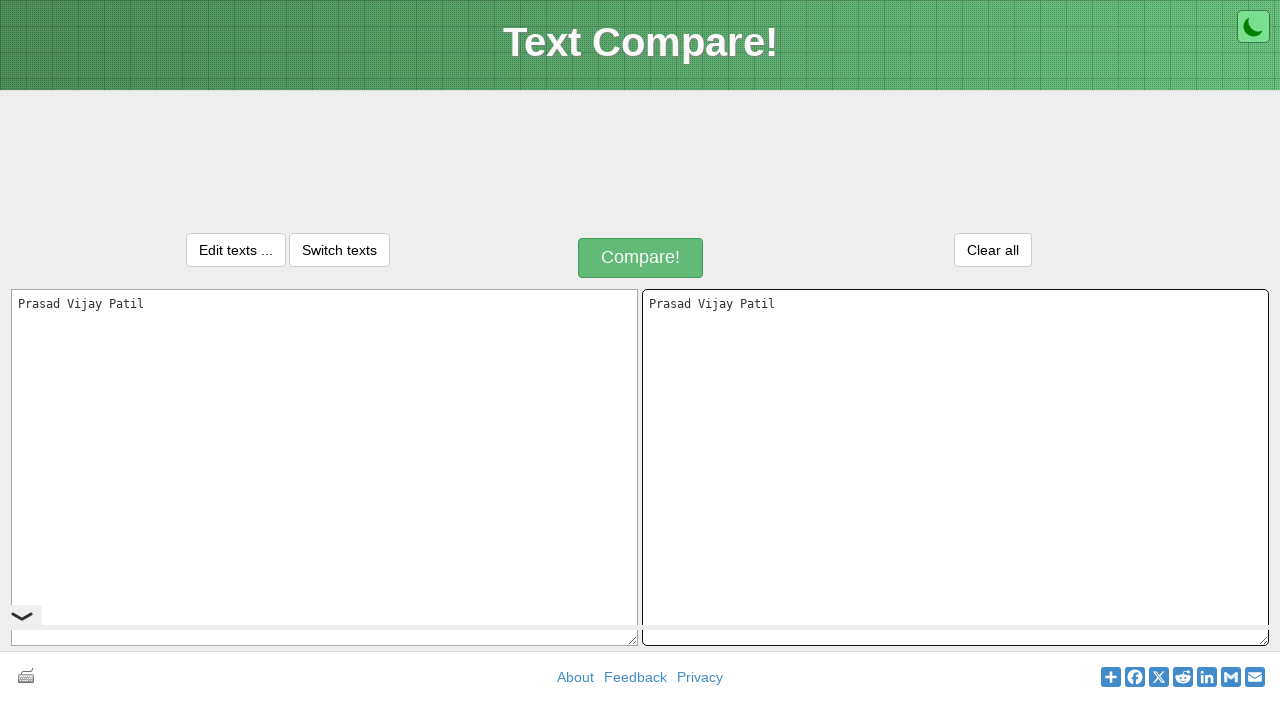

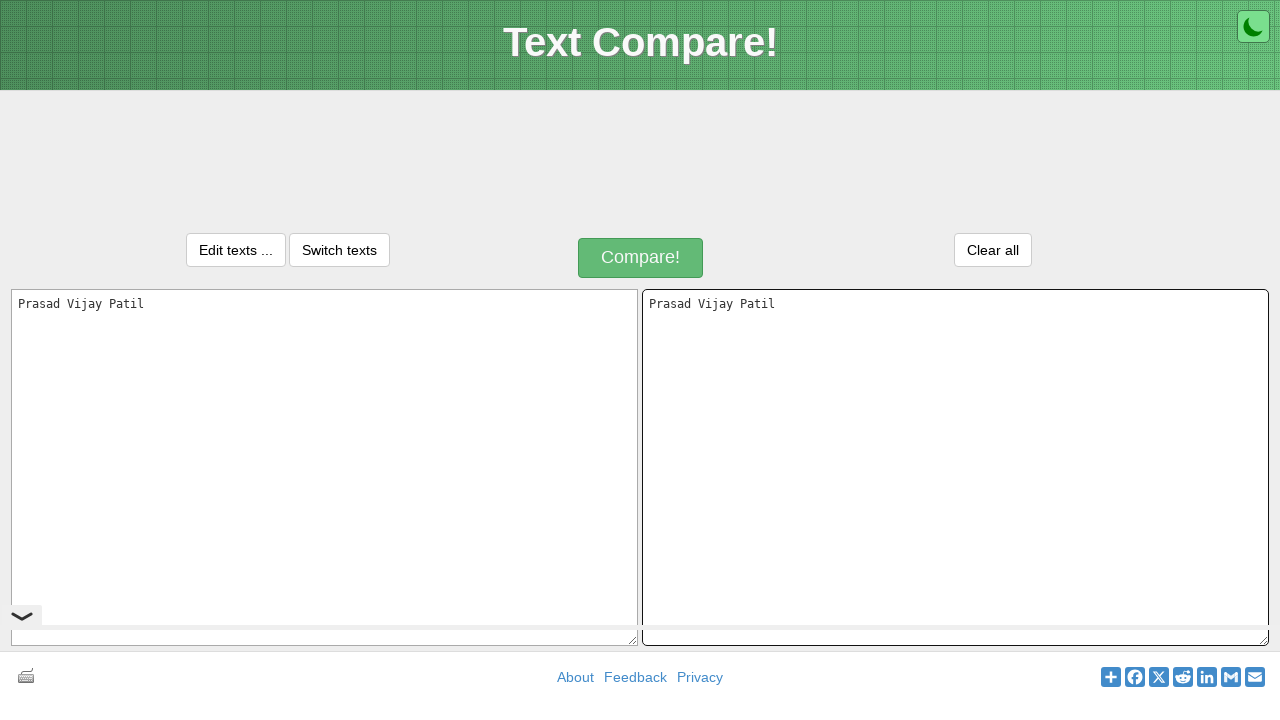